Tests alert handling and mathematical calculation by clicking a button, accepting an alert, computing a math function result, and submitting the answer

Starting URL: http://suninjuly.github.io/alert_accept.html

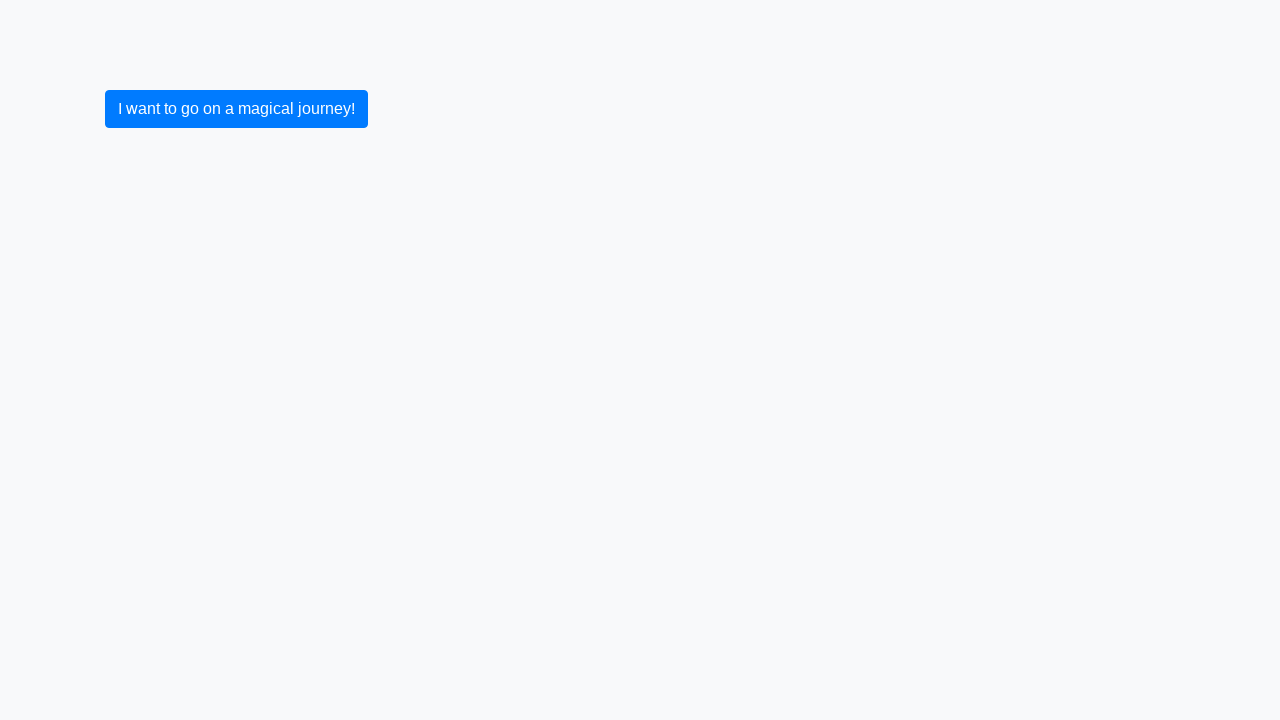

Clicked primary button to trigger alert at (236, 109) on .btn.btn-primary
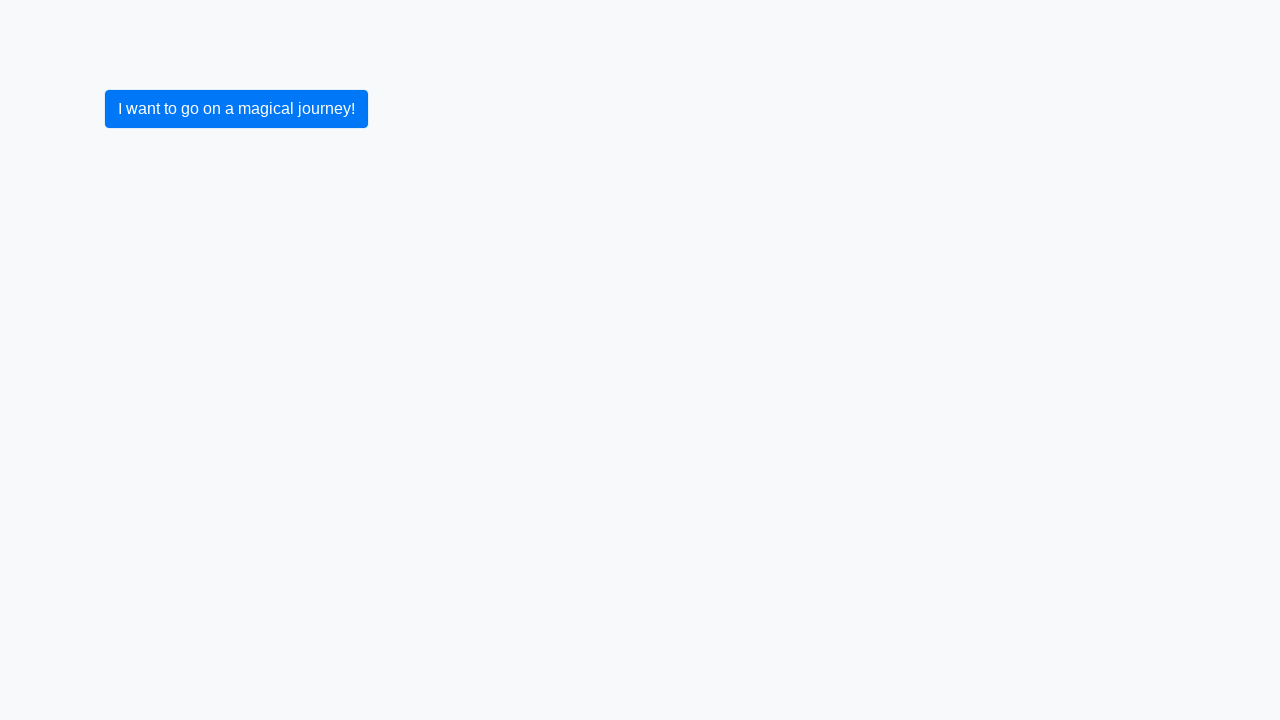

Set up dialog handler to accept alerts
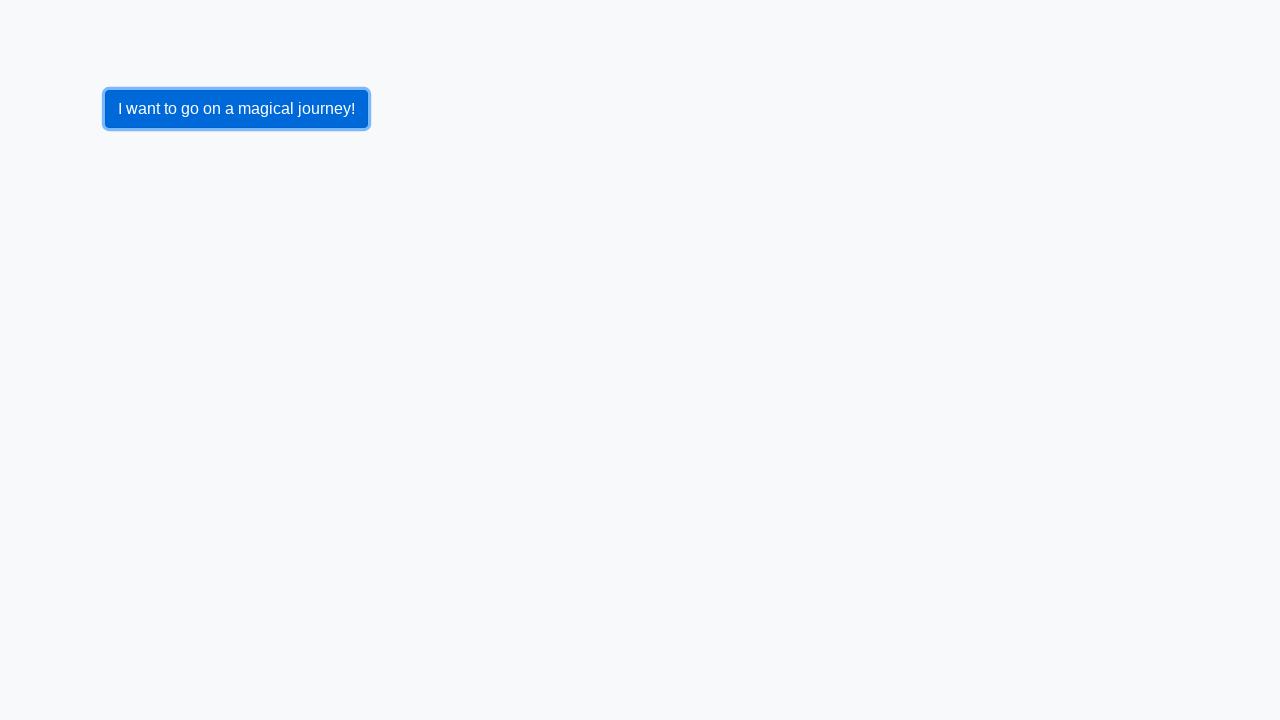

Clicked primary button again to trigger alert at (236, 109) on .btn.btn-primary
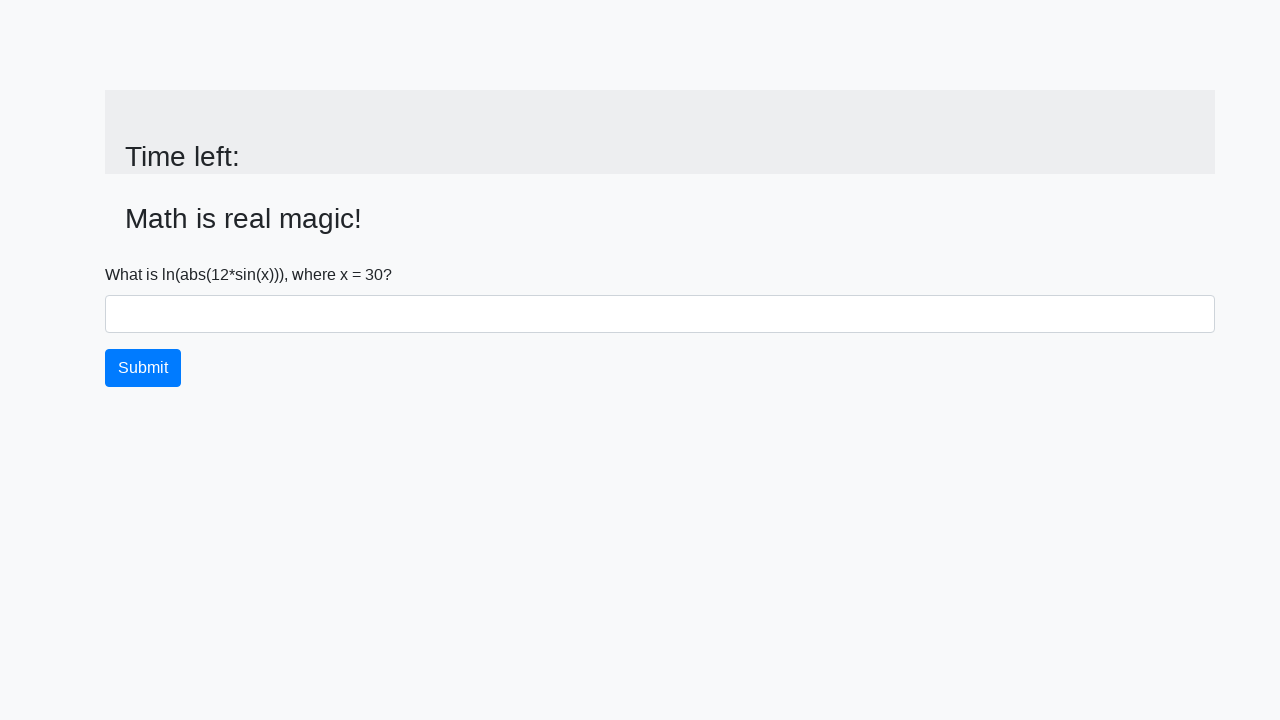

Located the input value element
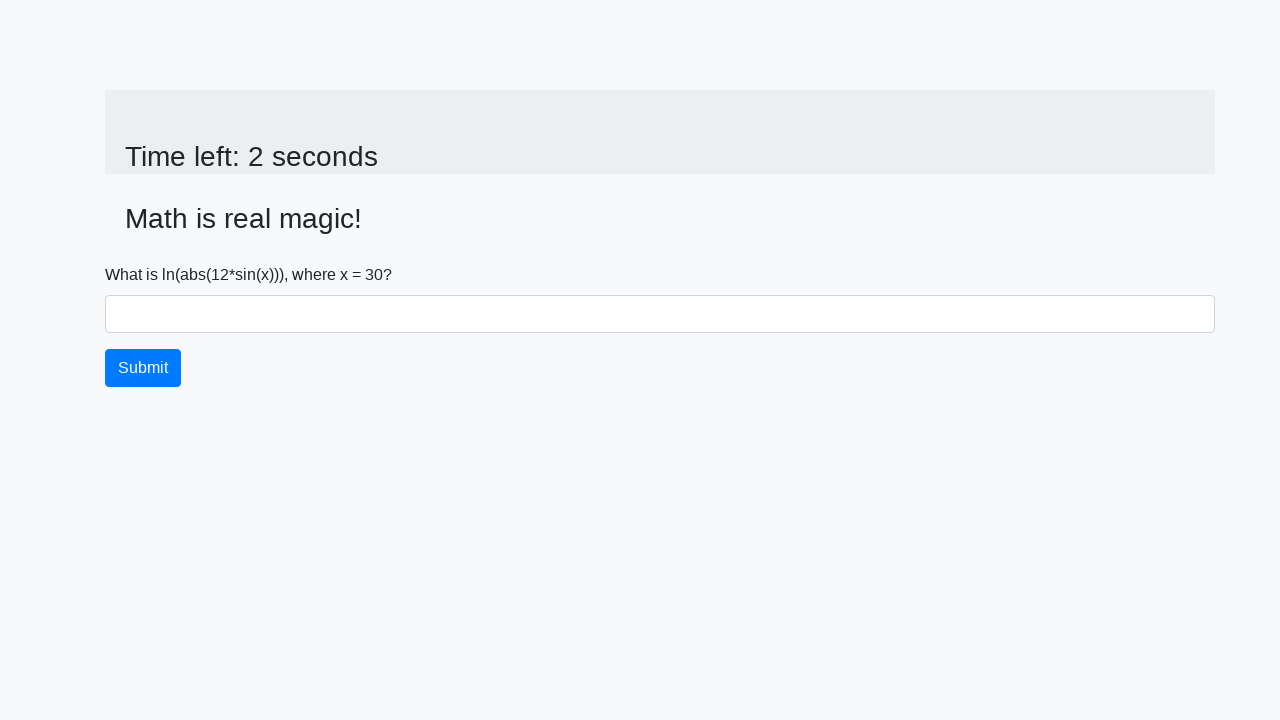

Retrieved input value: 30
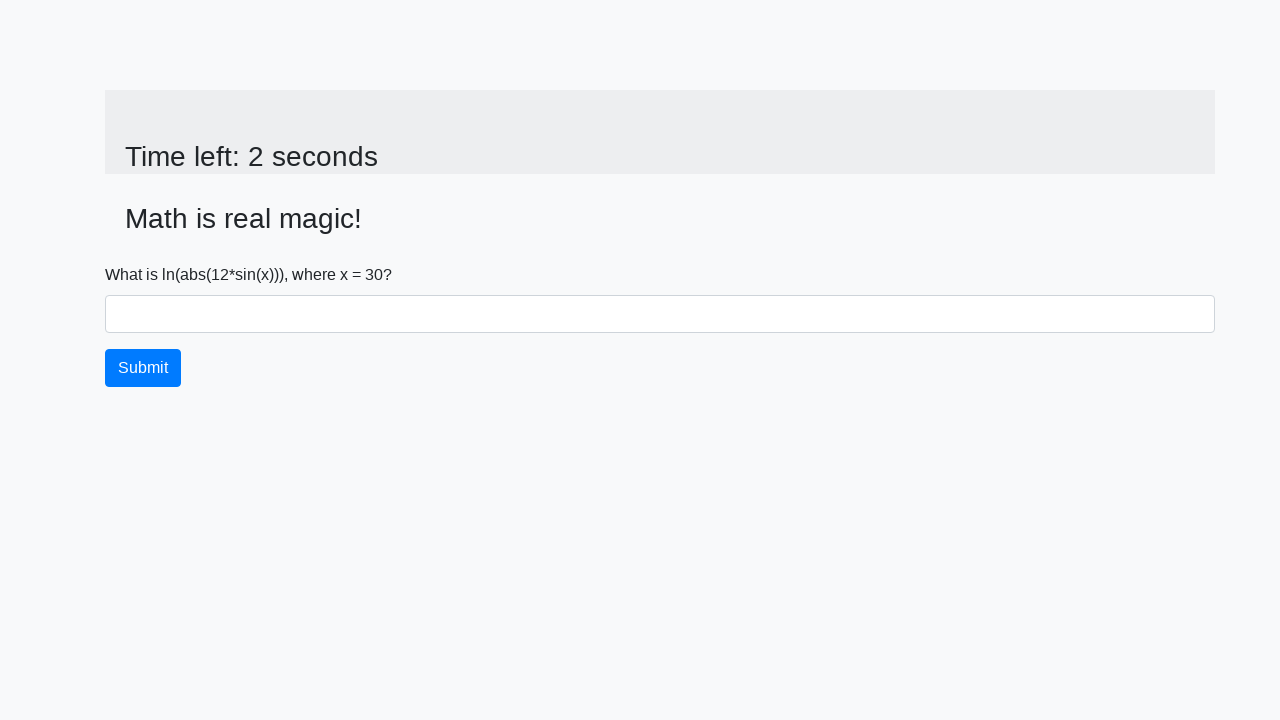

Calculated mathematical result: 2.4728660762326355
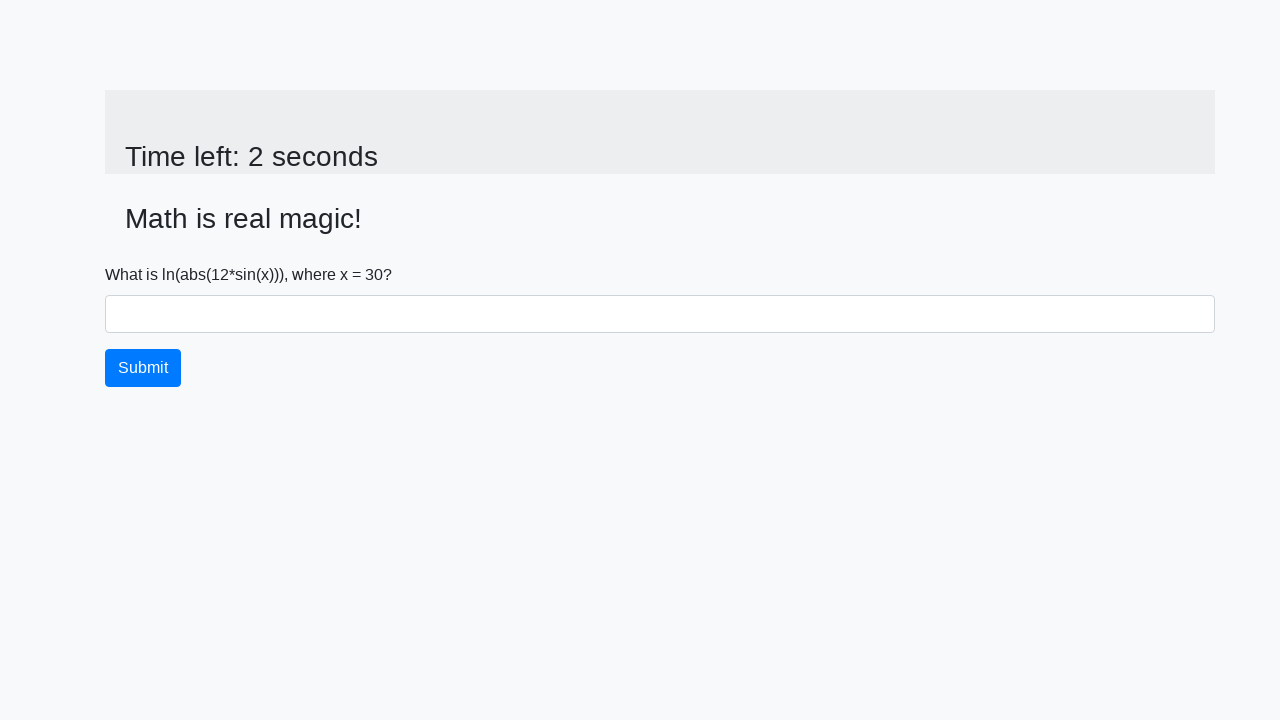

Filled answer field with calculated result on #answer
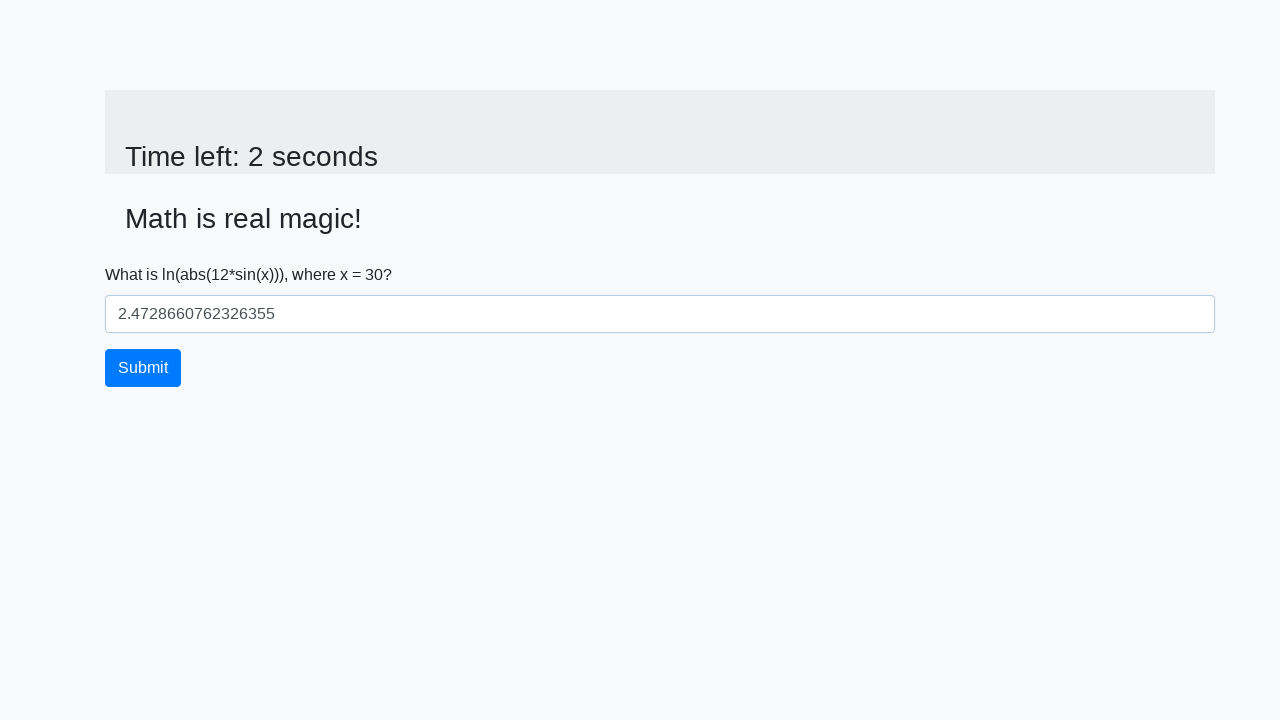

Clicked submit button to submit answer at (143, 368) on button.btn
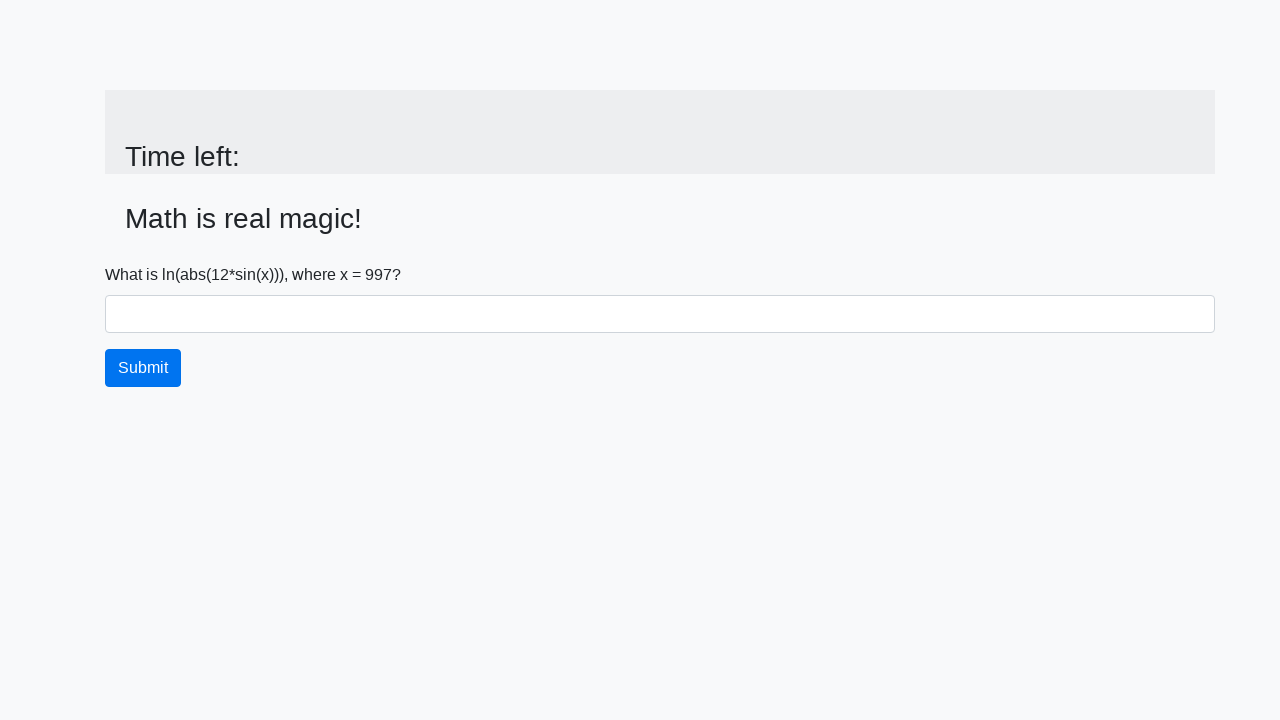

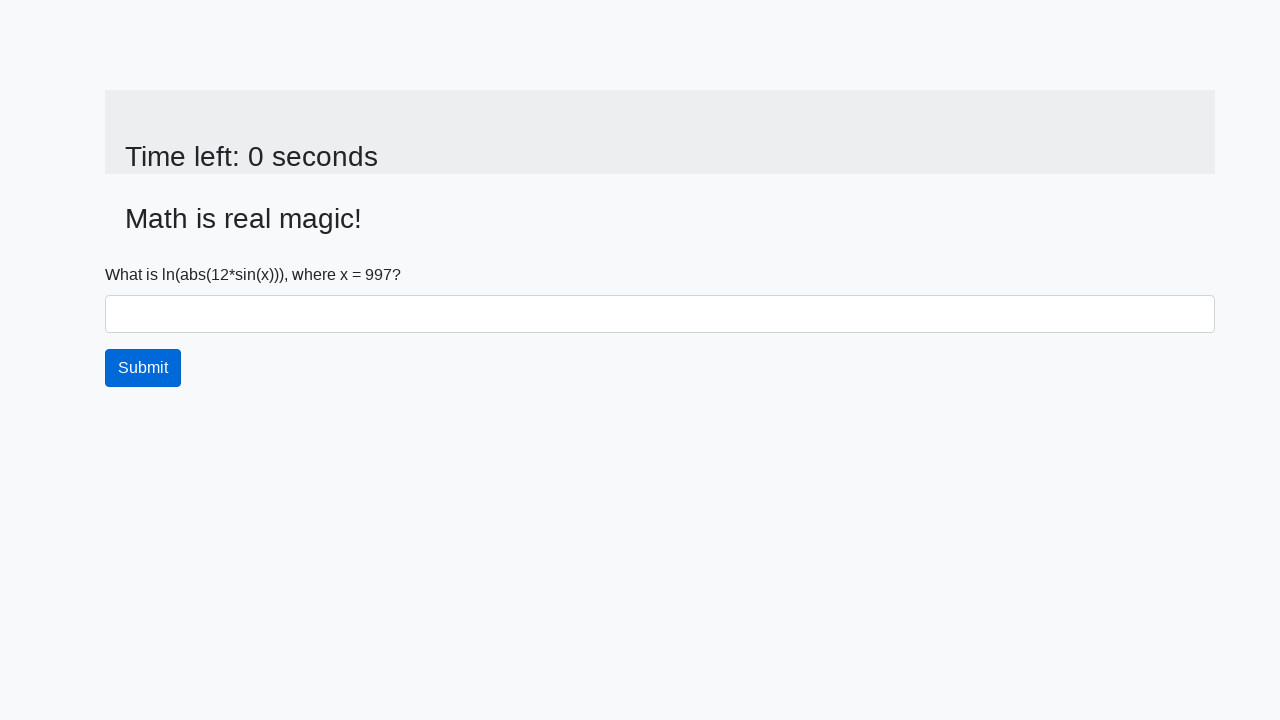